Navigates to the SEC contact page and verifies that the contact information table is loaded and visible.

Starting URL: https://www.sec.gov/about/contact-sec

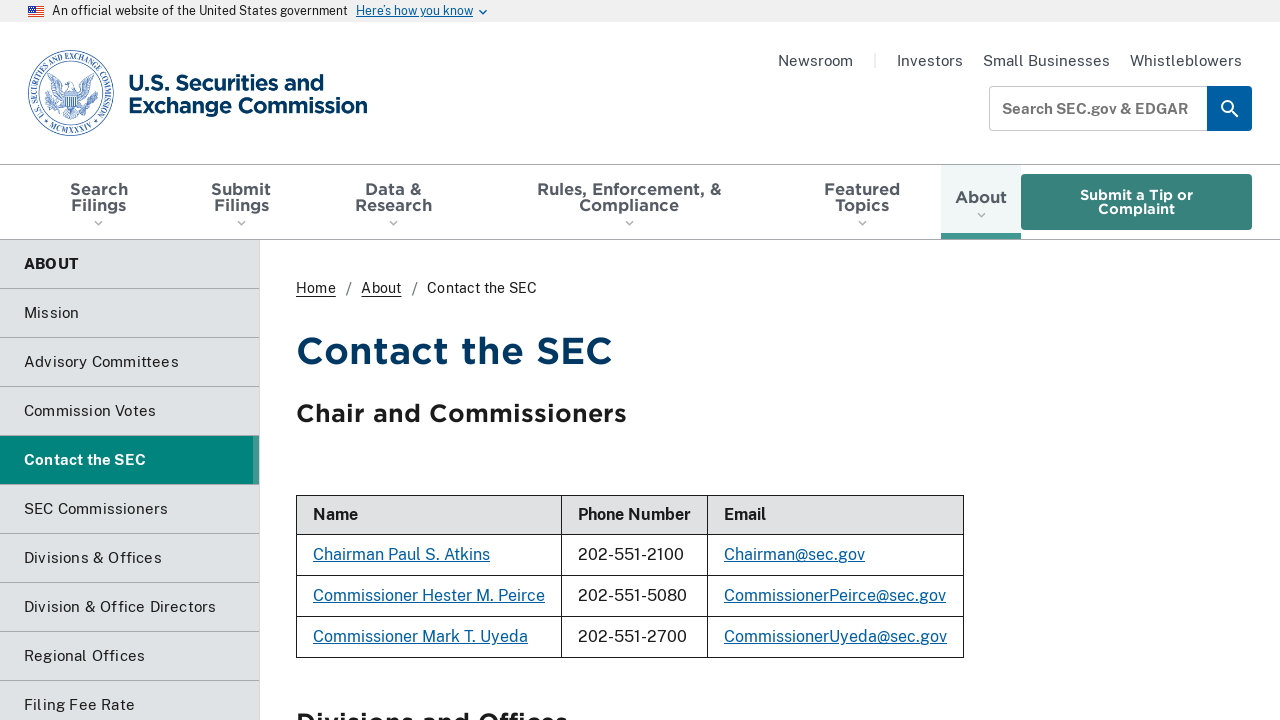

Navigated to SEC contact page
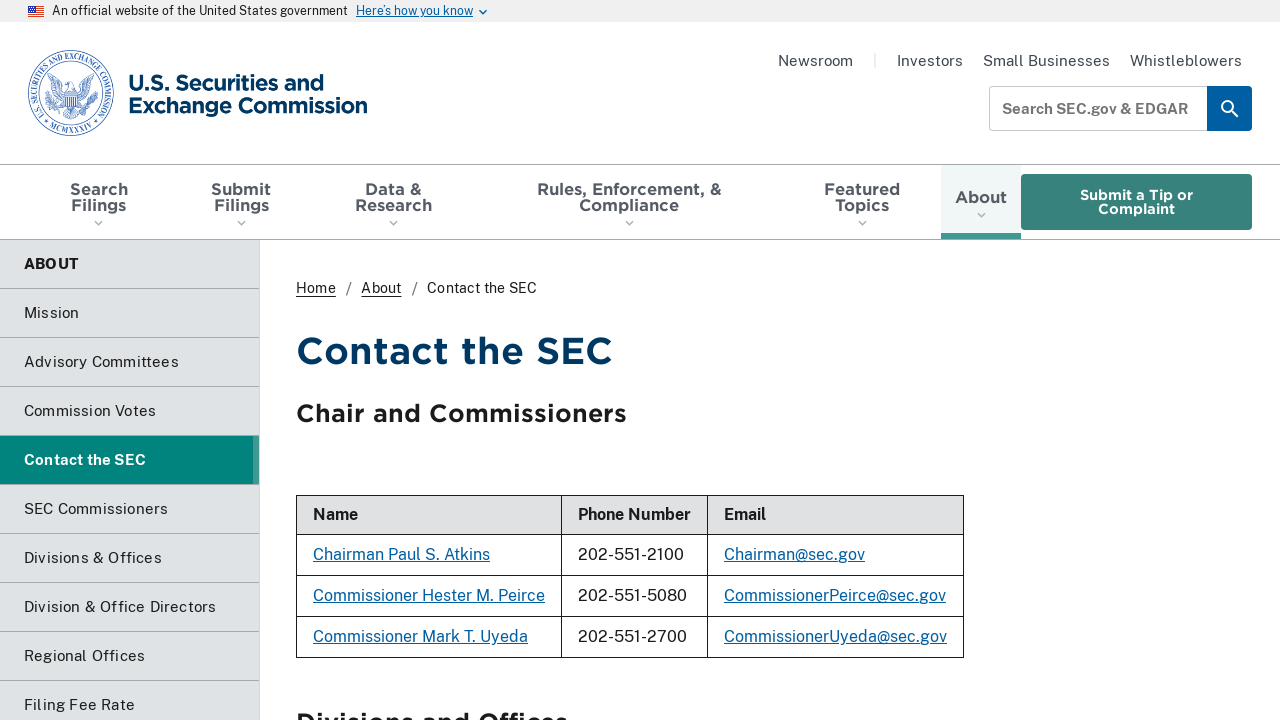

Contact information table loaded
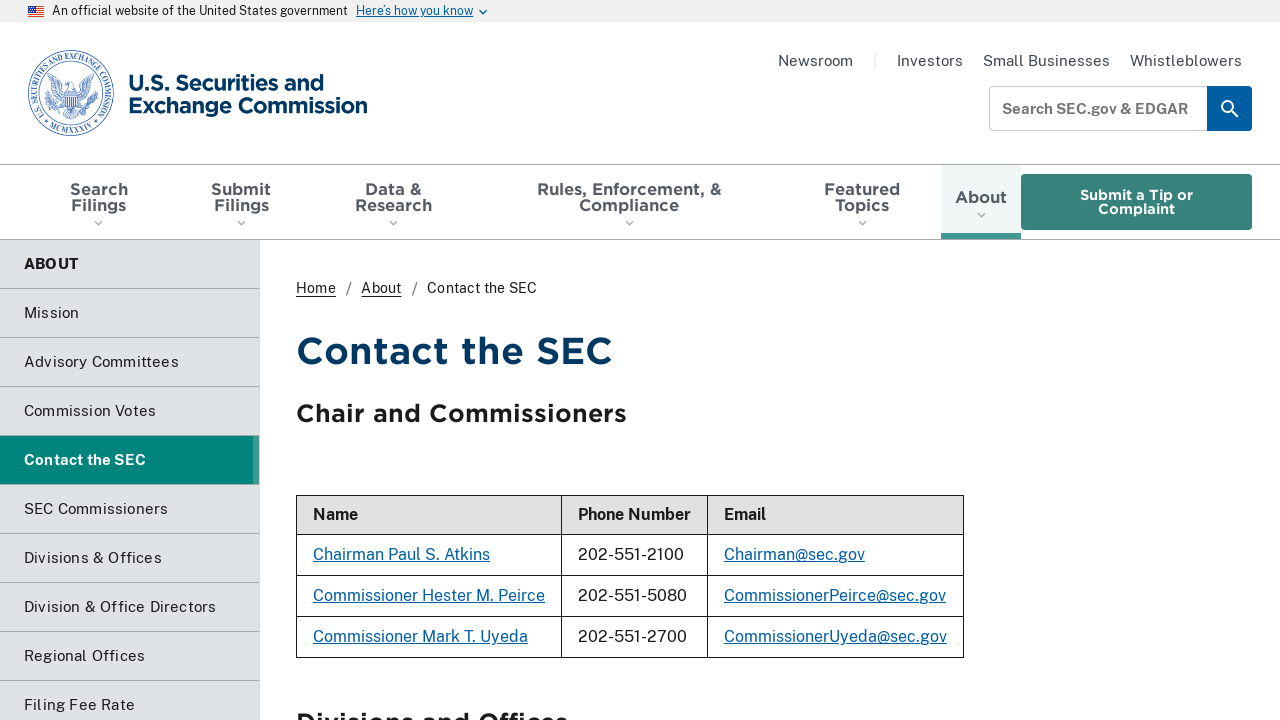

Contact information table is visible with data rows
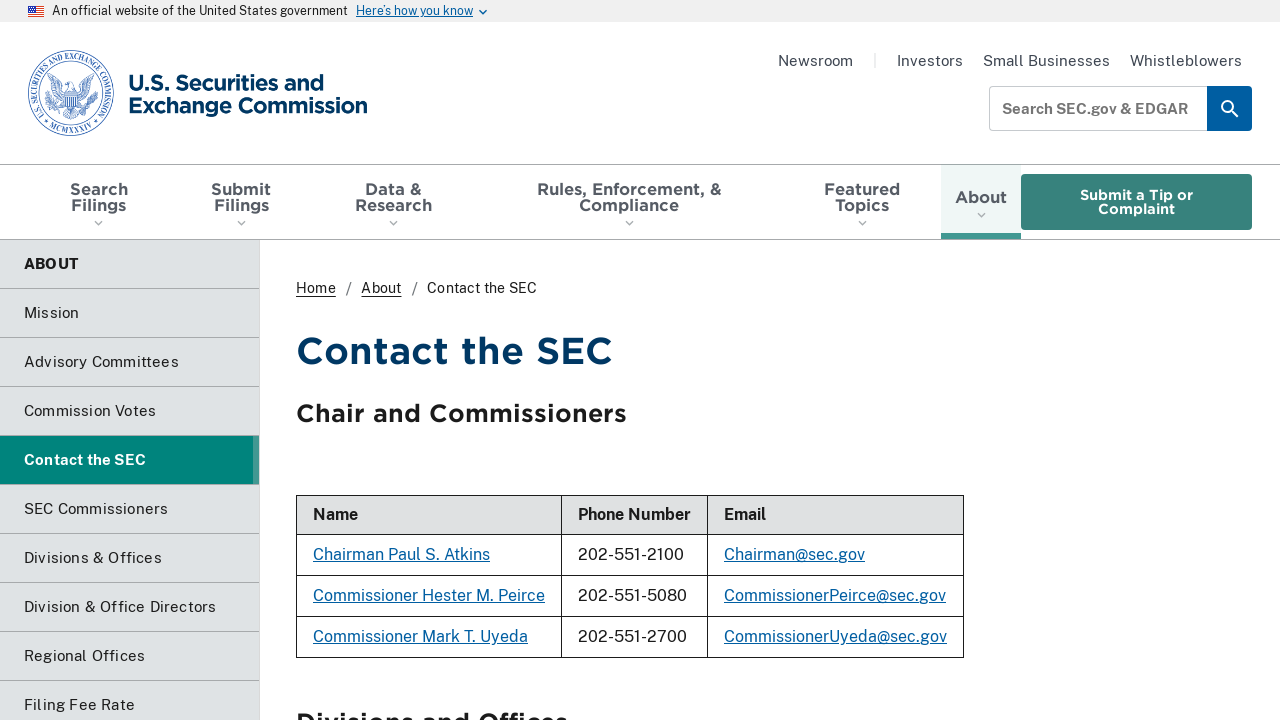

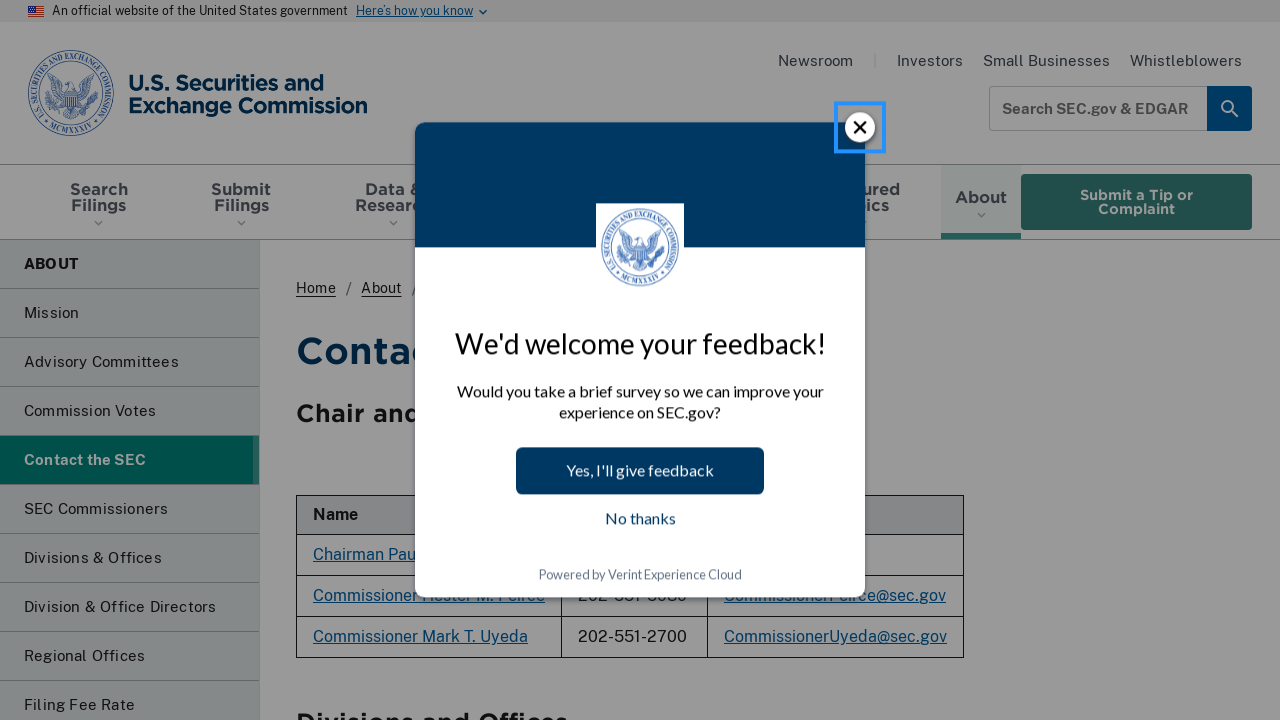